Tests single window handling by clicking to open a separate window tab, opening a new popup window, interacting with it, and switching between windows

Starting URL: https://demo.automationtesting.in/Windows.html

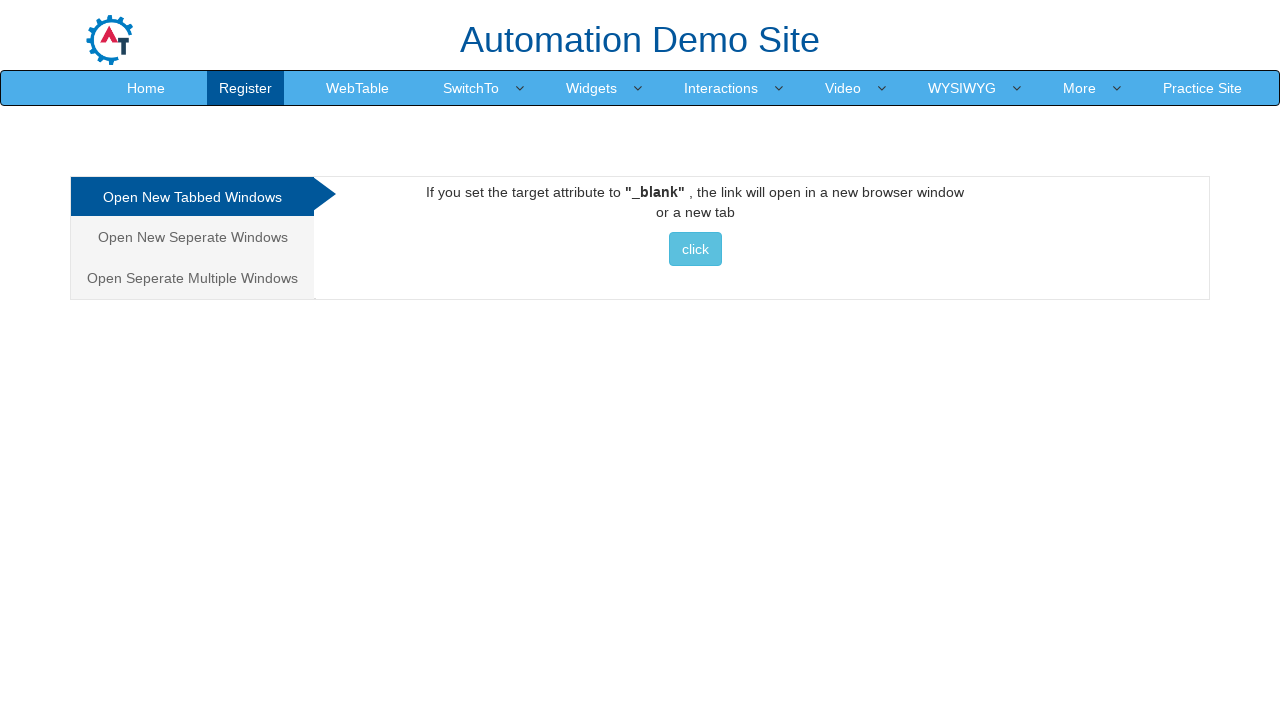

Clicked on Separate tab link at (192, 237) on .analystic[href="#Seperate"]
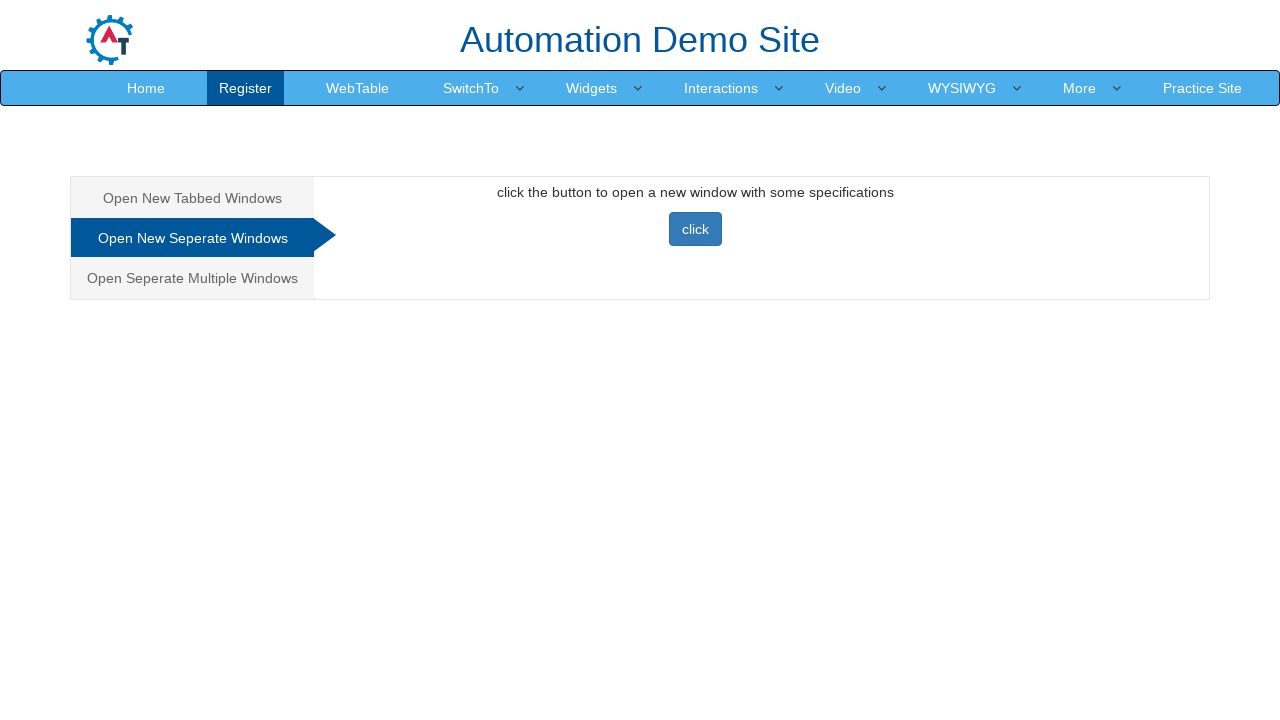

Opened new popup window by clicking button at (695, 229) on .btn.btn-primary
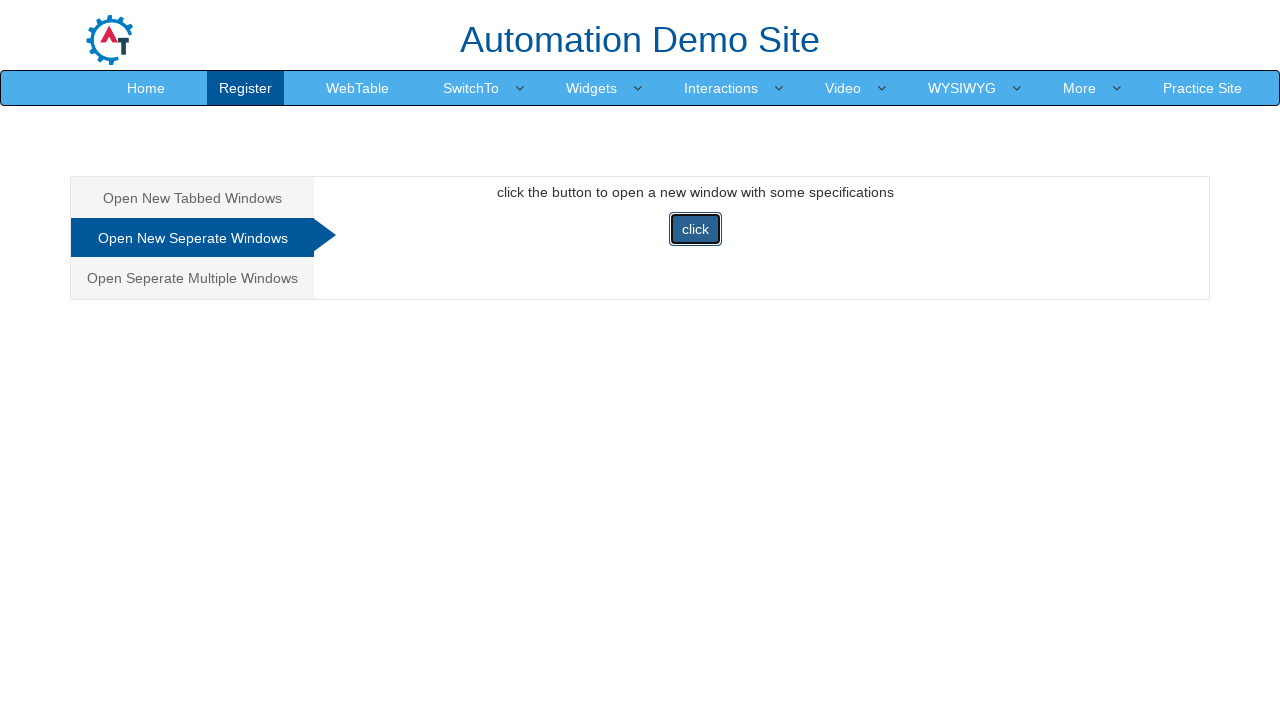

Clicked search placeholder in popup window at (1187, 32) on .DocSearch-Button-Placeholder
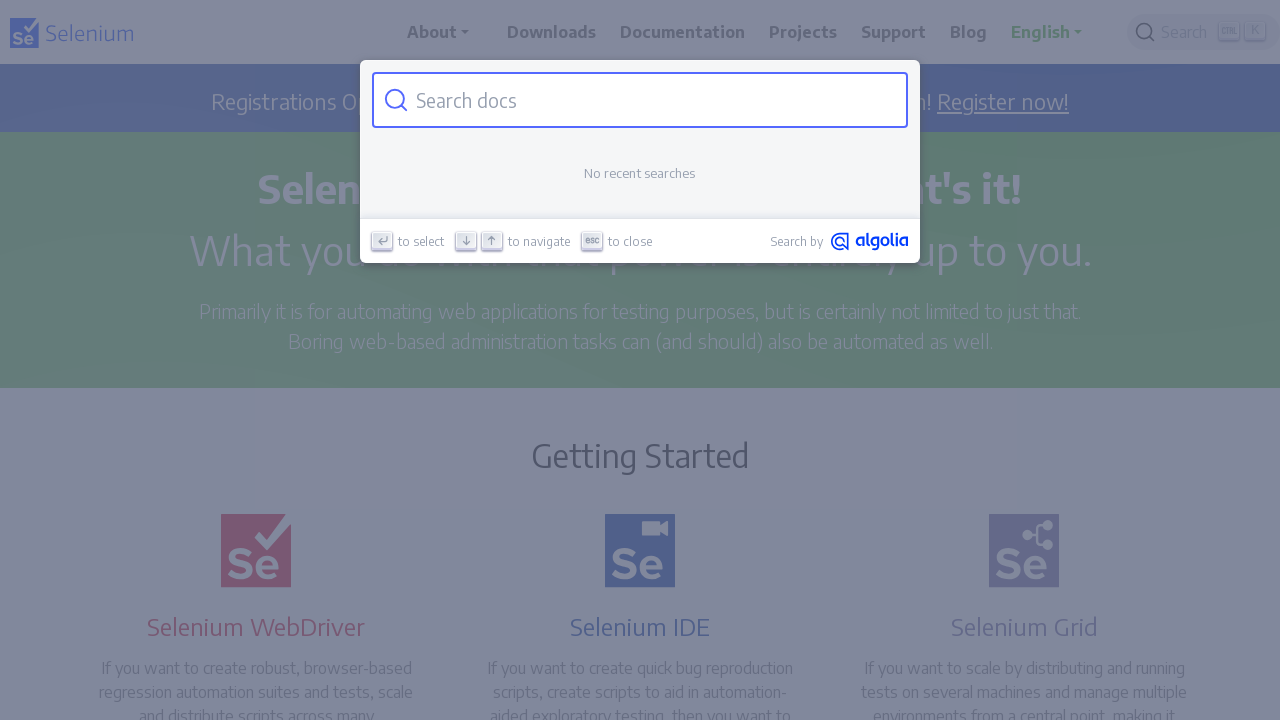

Filled search input with 'Playwright' in popup window on #docsearch-input
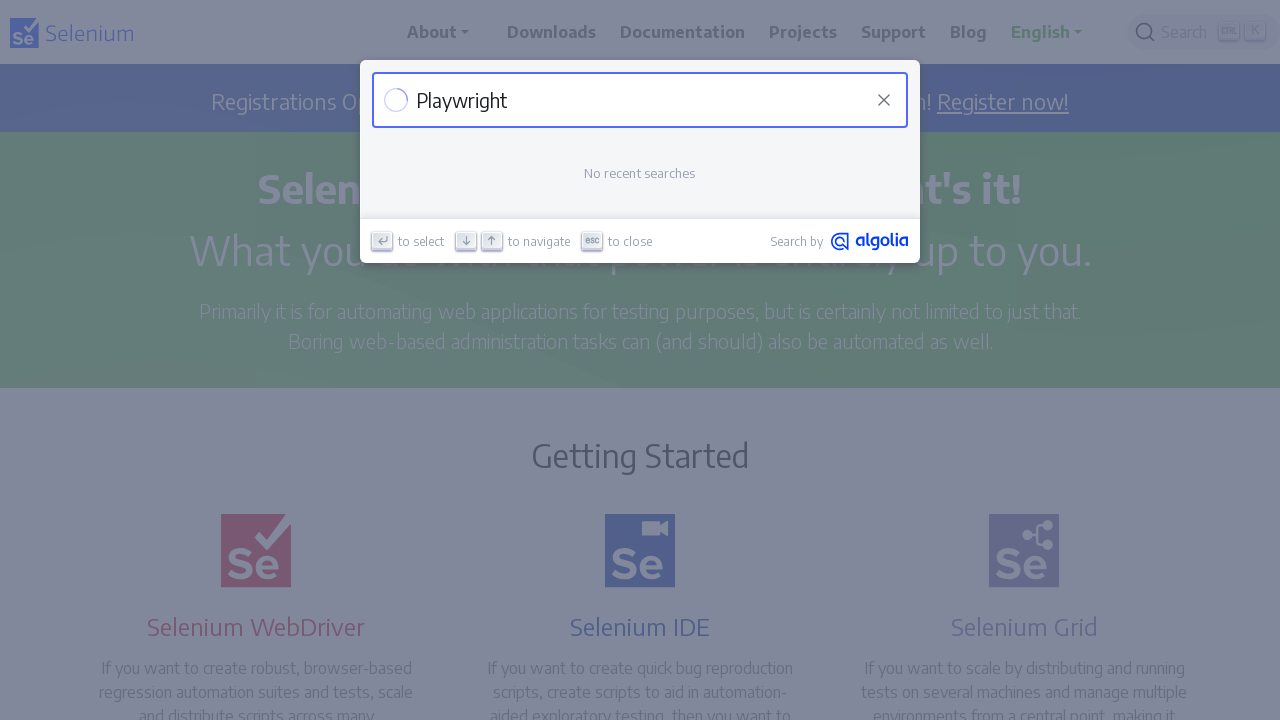

Brought original page to front
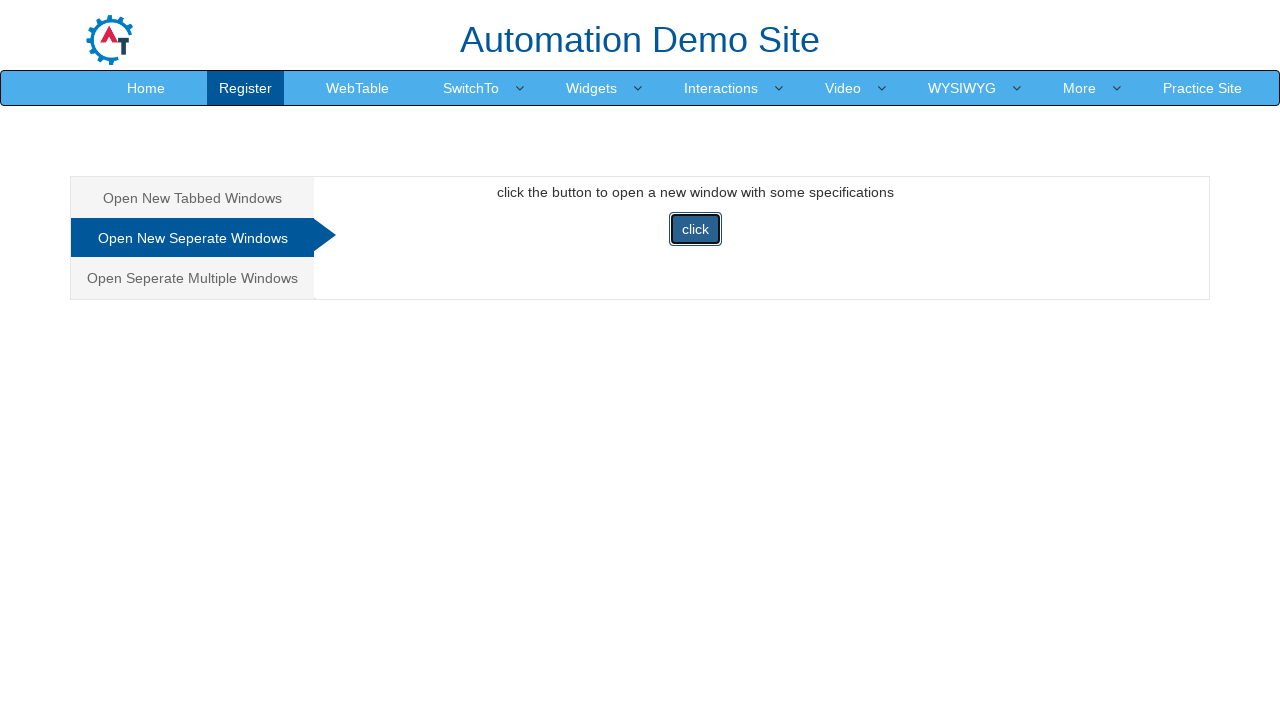

Clicked on Multiple tab link at (192, 278) on .analystic[href="#Multiple"]
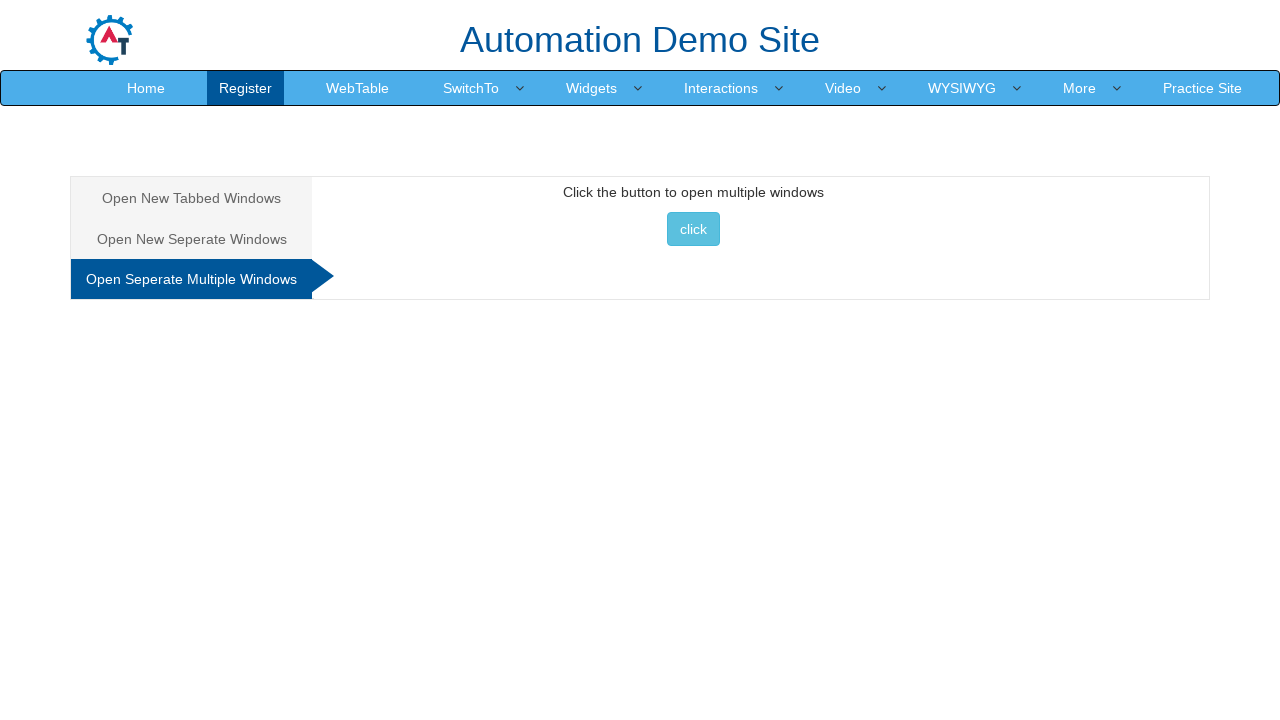

Brought popup window back to front
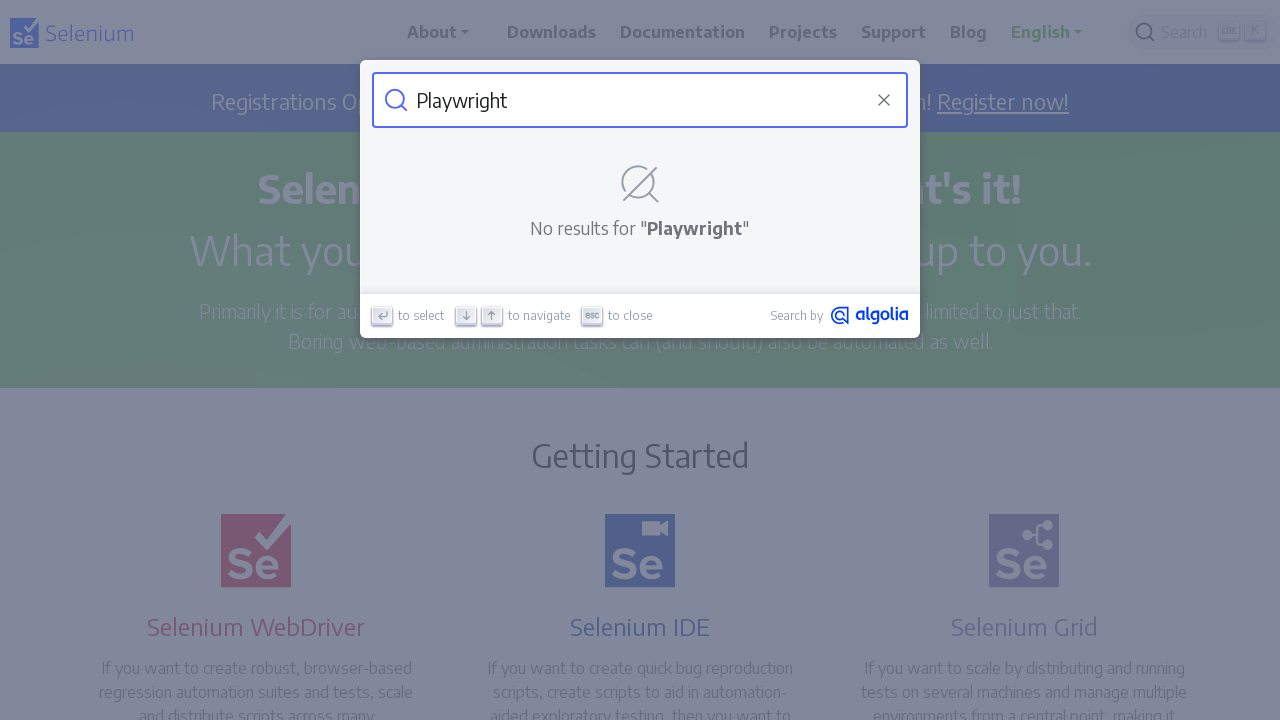

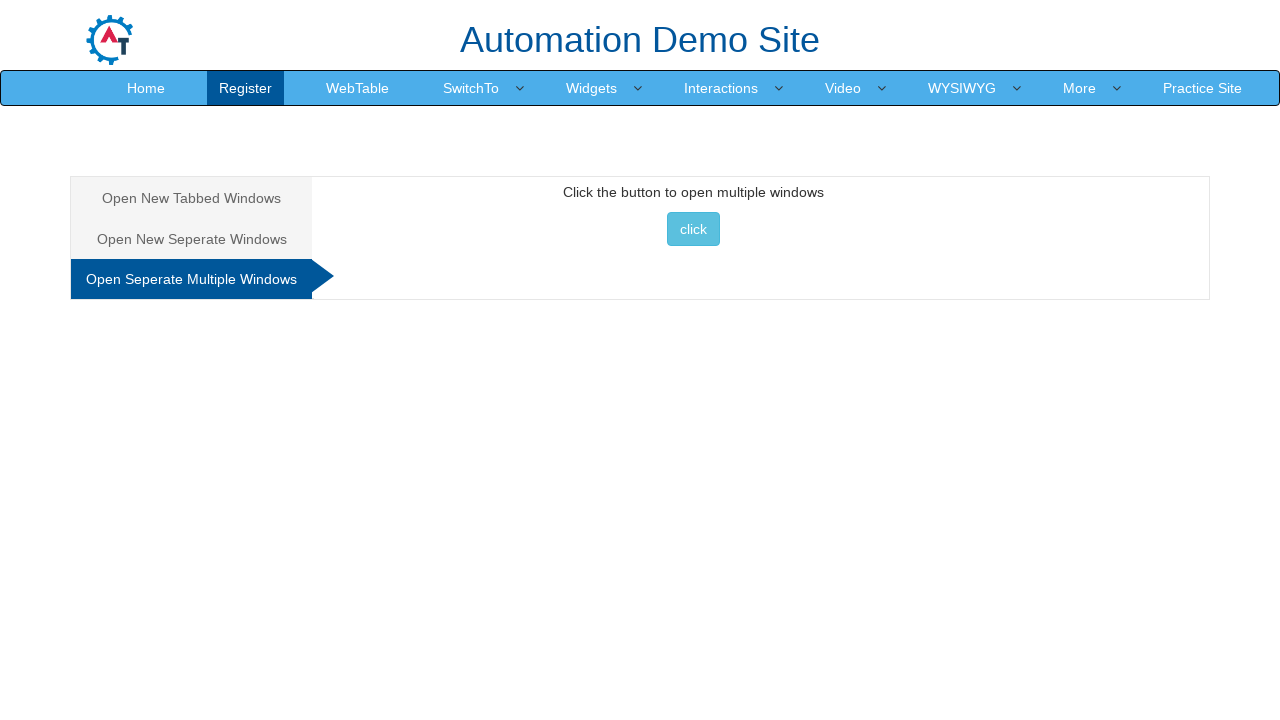